Tests a registration form by filling all required fields with text and submitting the form, then verifying the success message is displayed

Starting URL: http://suninjuly.github.io/registration1.html

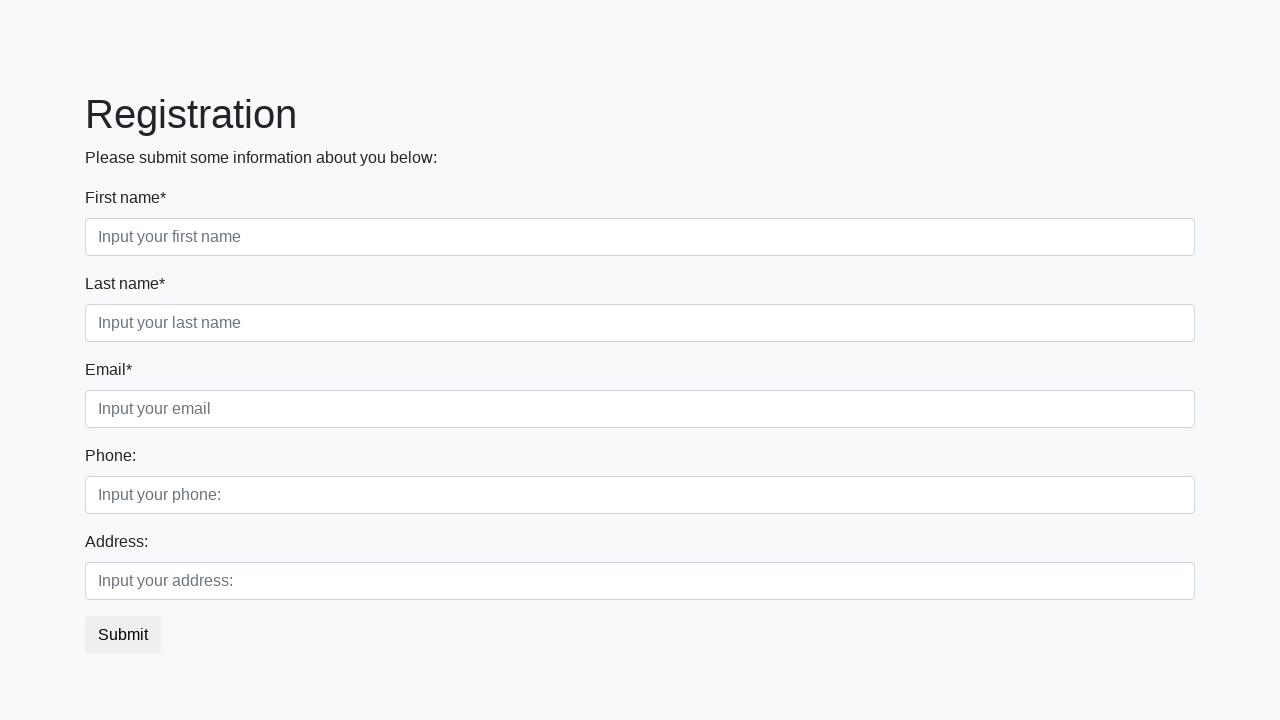

Located all required fields on registration form
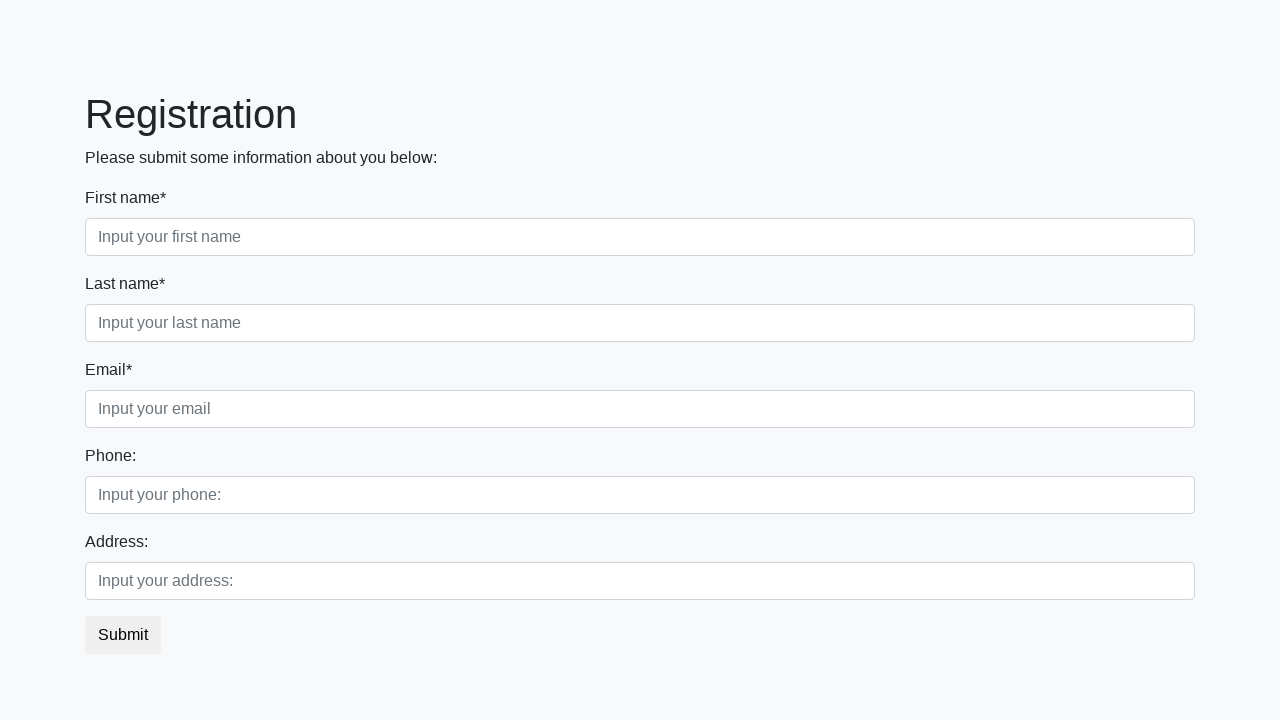

Found 3 required fields to fill
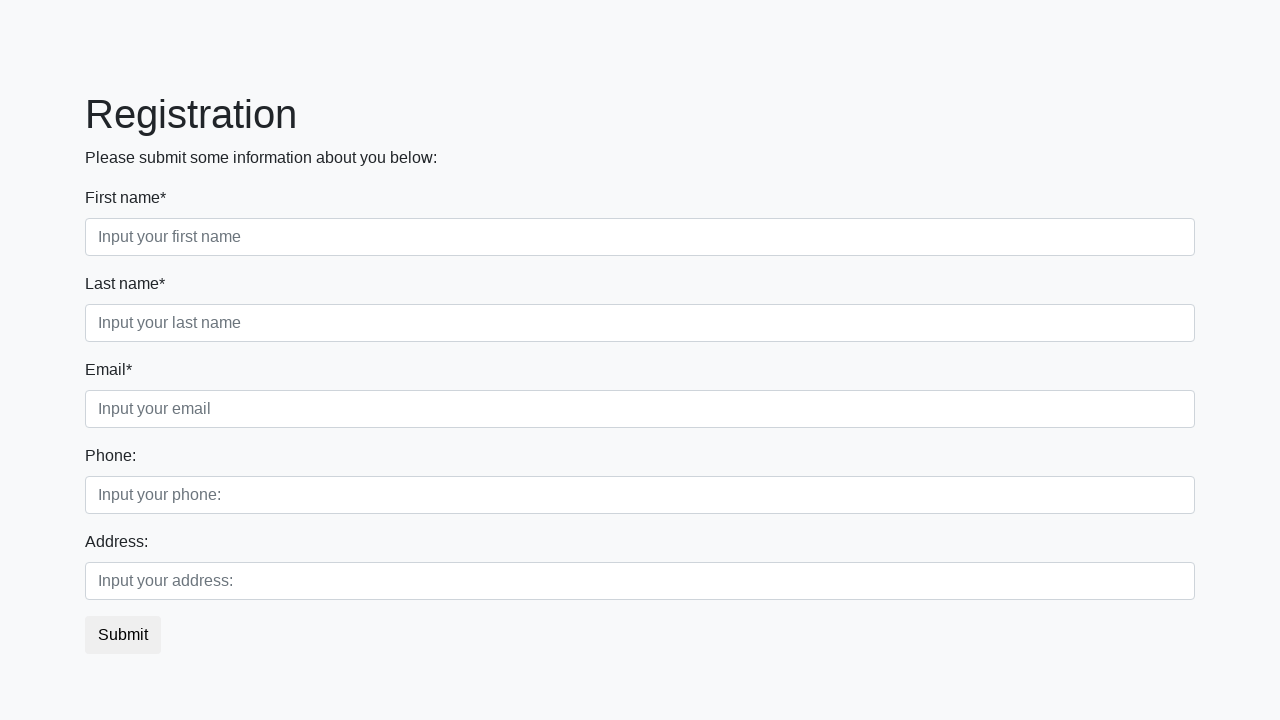

Filled required field 1 with 'TestValue123' on [required] >> nth=0
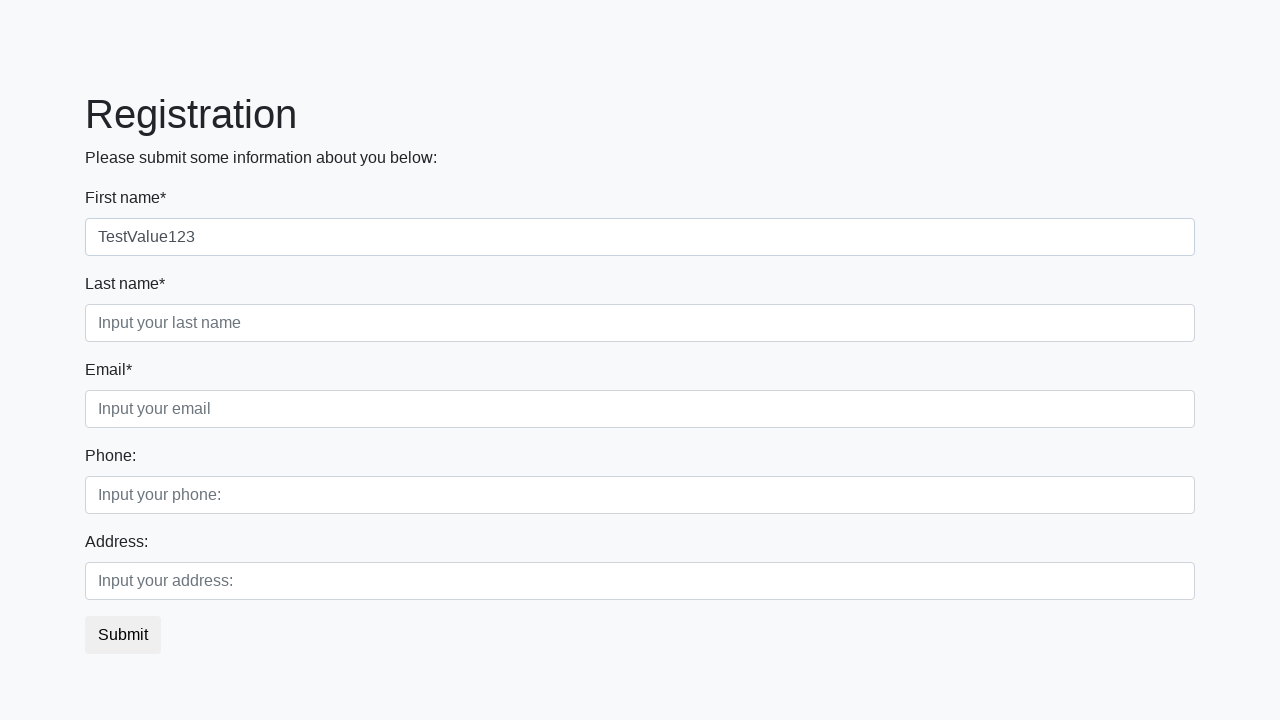

Filled required field 2 with 'TestValue123' on [required] >> nth=1
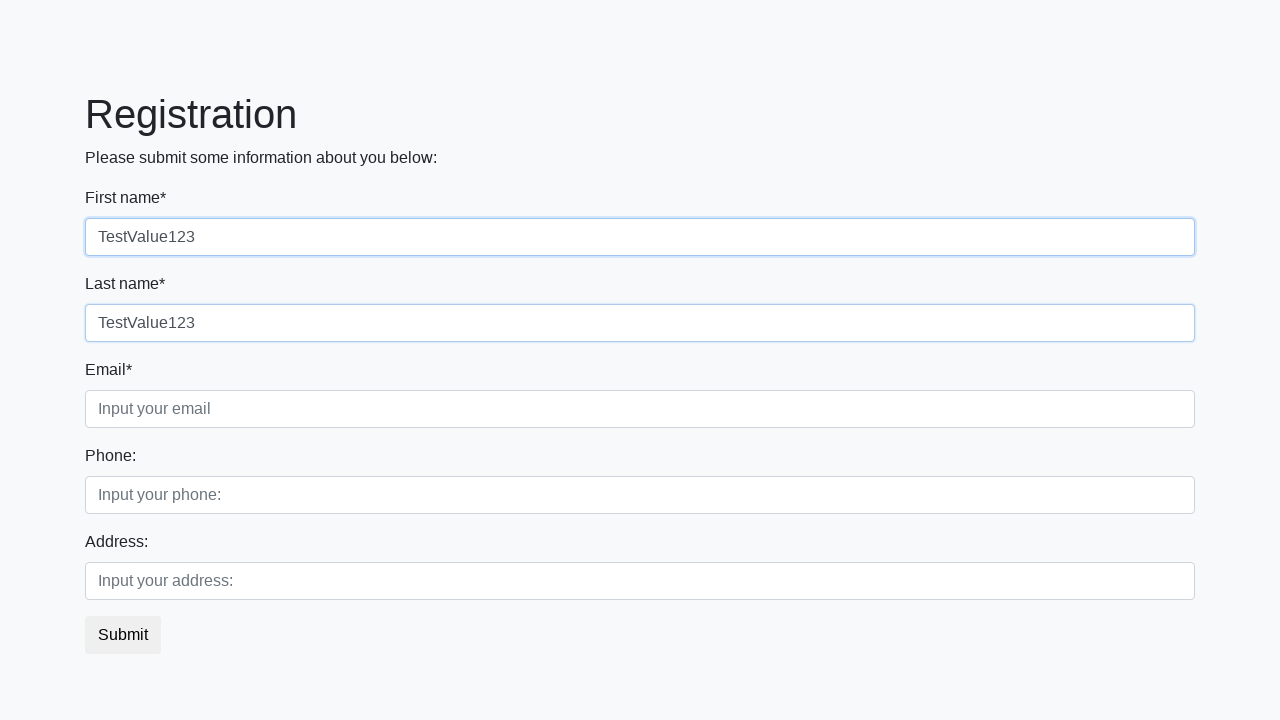

Filled required field 3 with 'TestValue123' on [required] >> nth=2
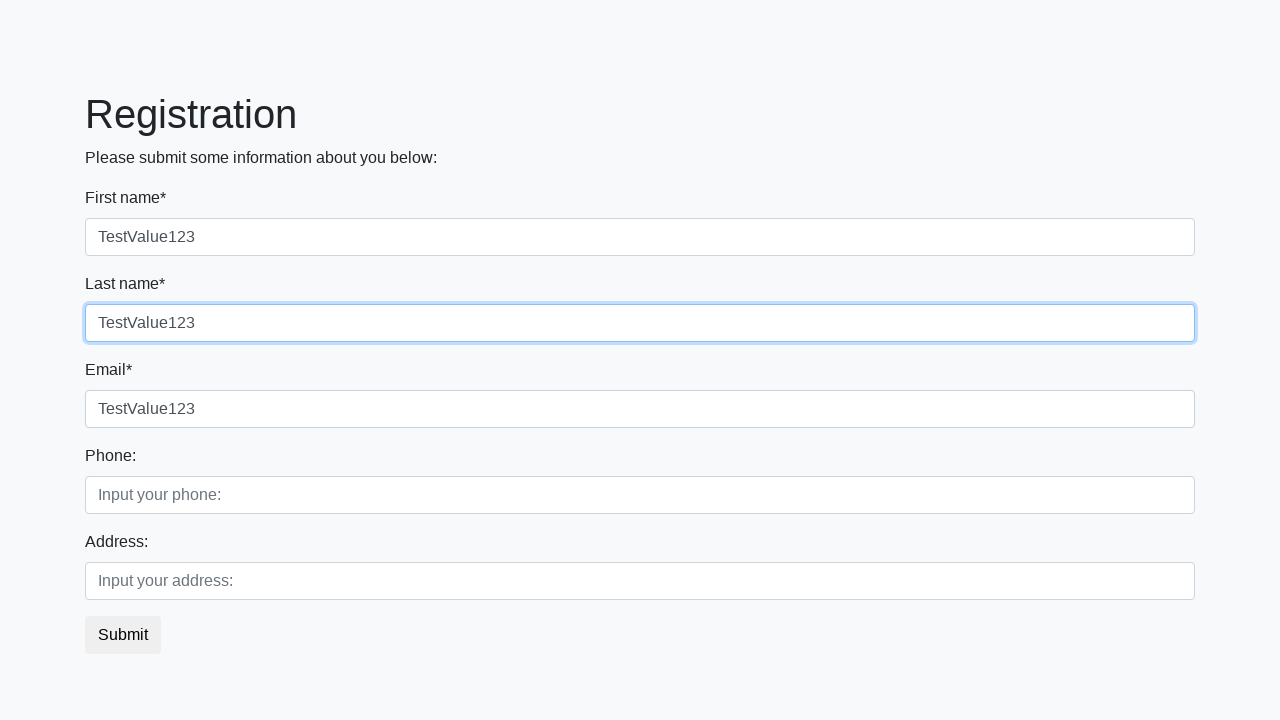

Clicked the submit button to submit registration form at (123, 635) on button.btn
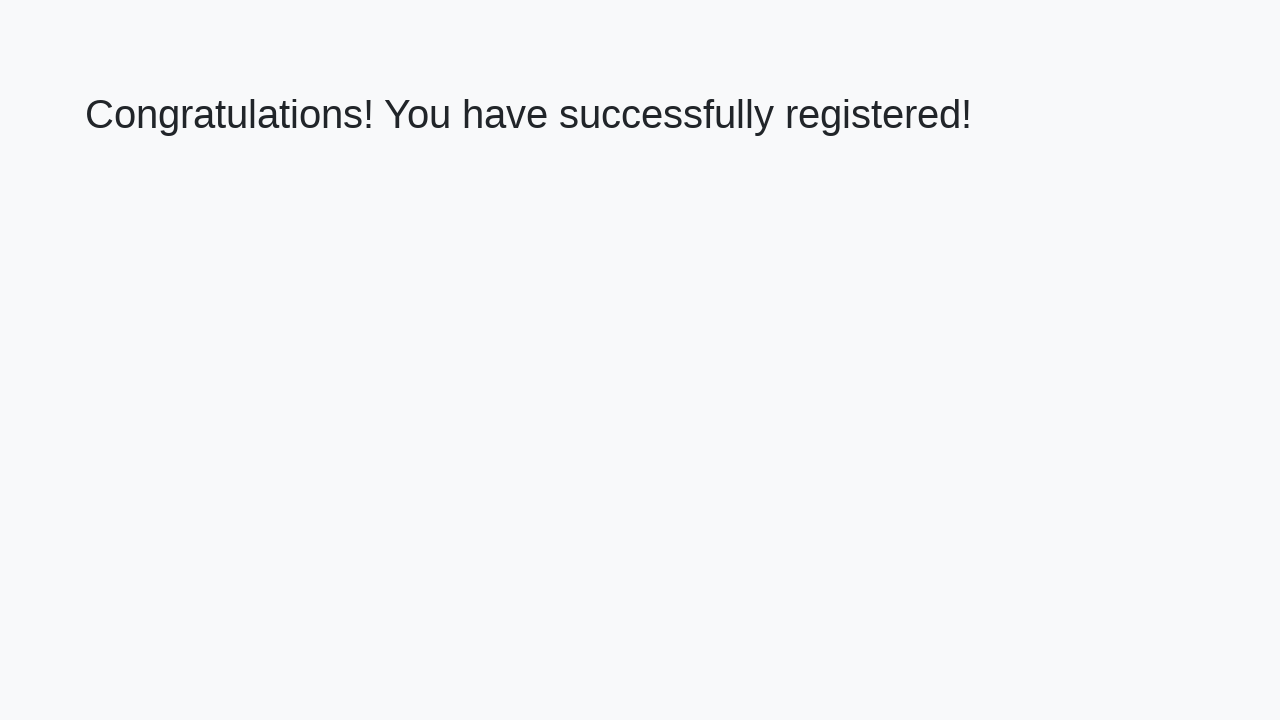

Success message (h1) appeared, confirming registration was successful
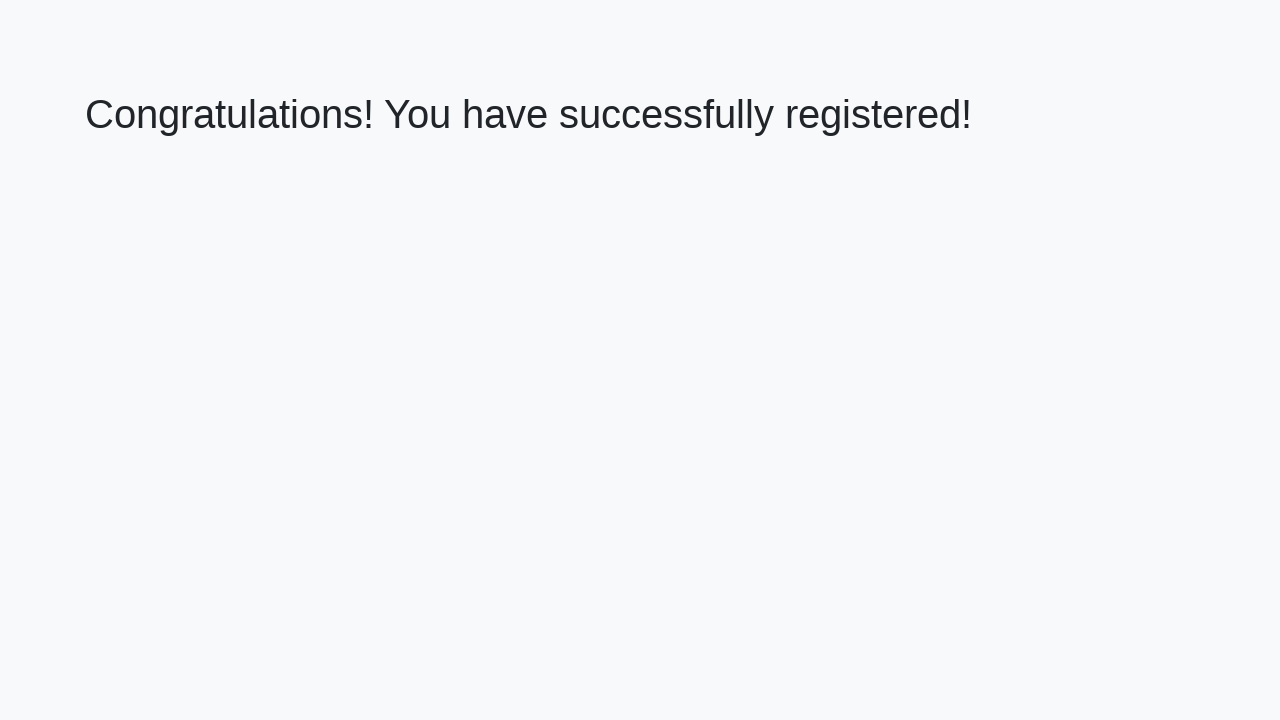

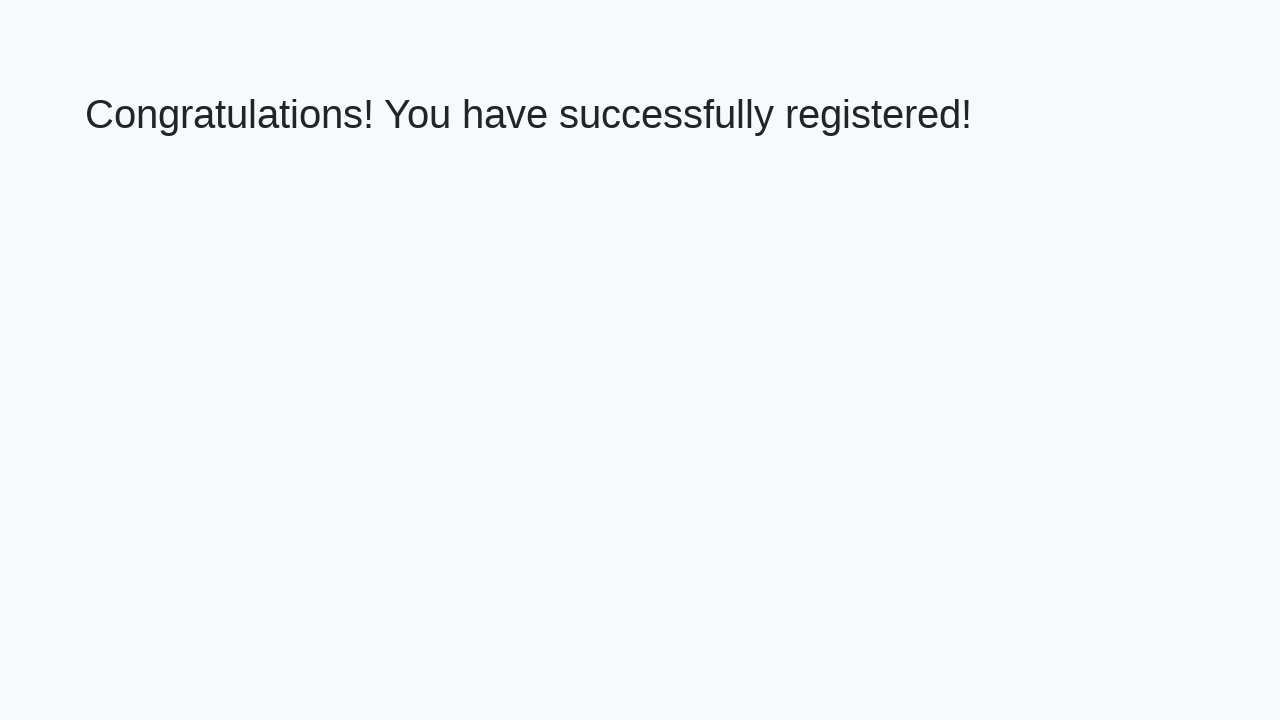